Tests drag and drop with offset by dragging an element to specific coordinates

Starting URL: https://demoqa.com/dragabble

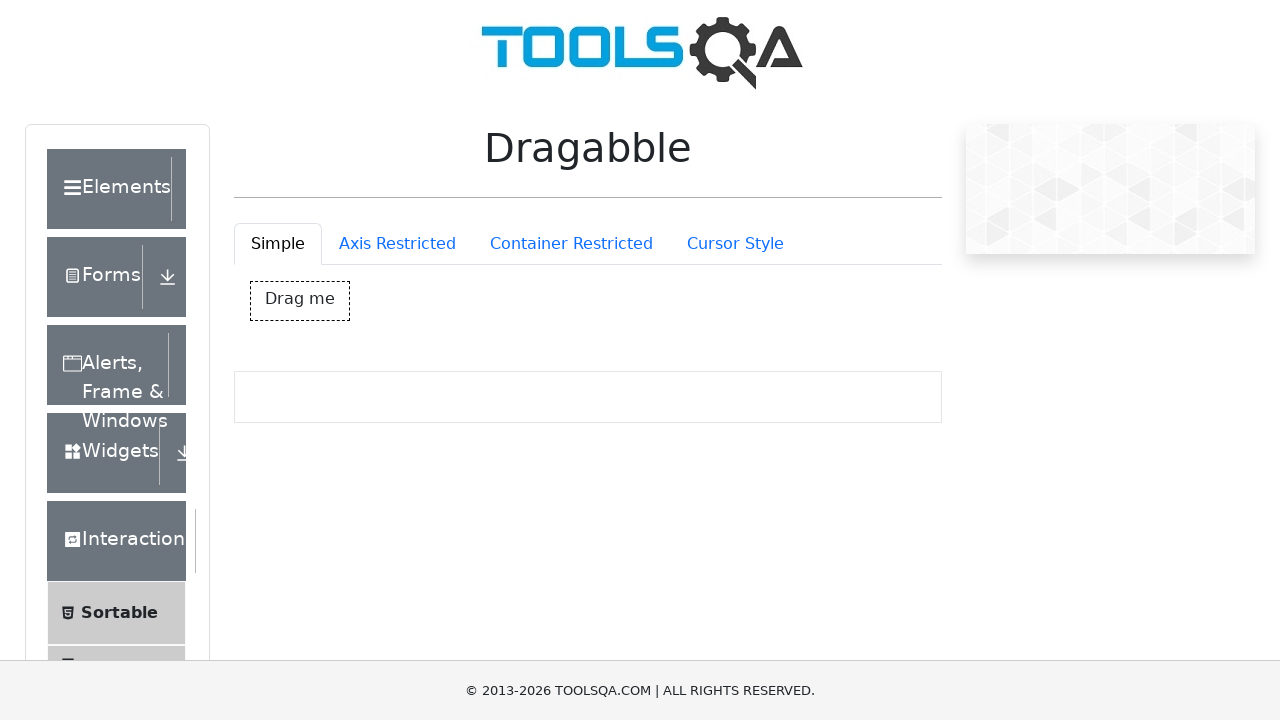

Located drag box element with id 'dragBox'
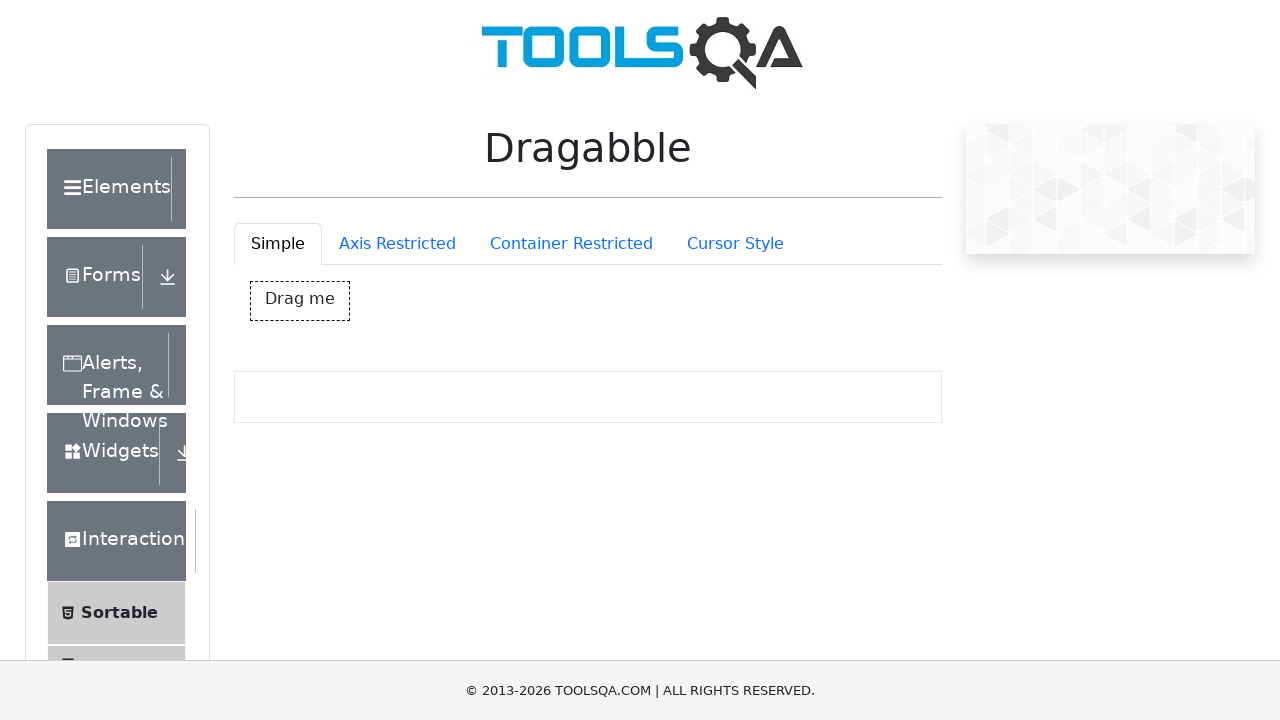

Retrieved bounding box coordinates of drag box element
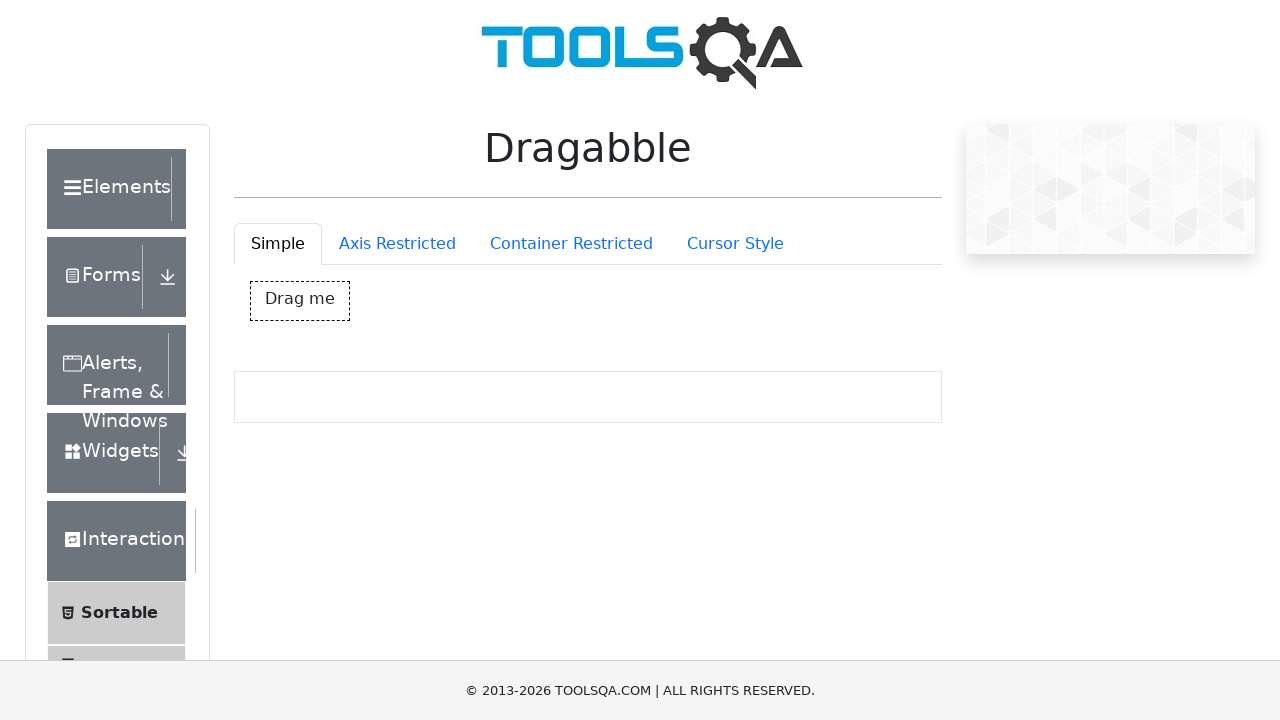

Moved mouse to center of drag box element at (300, 301)
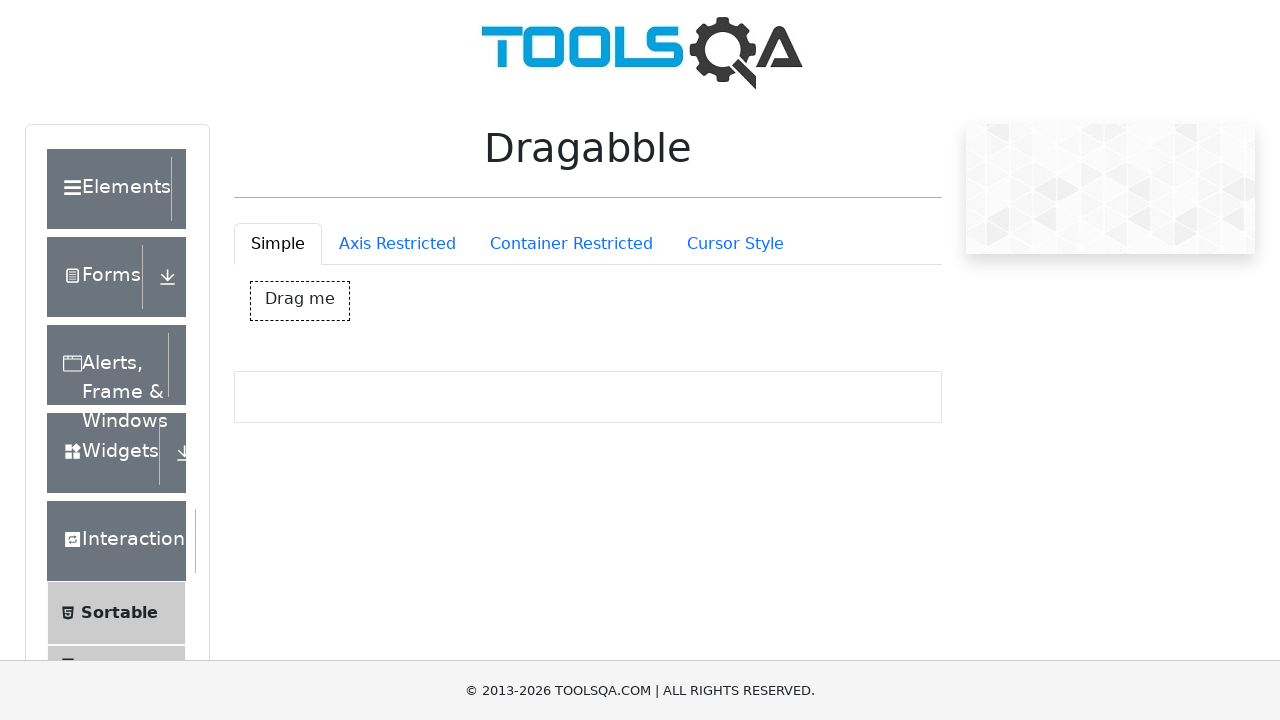

Pressed mouse button down to initiate drag at (300, 301)
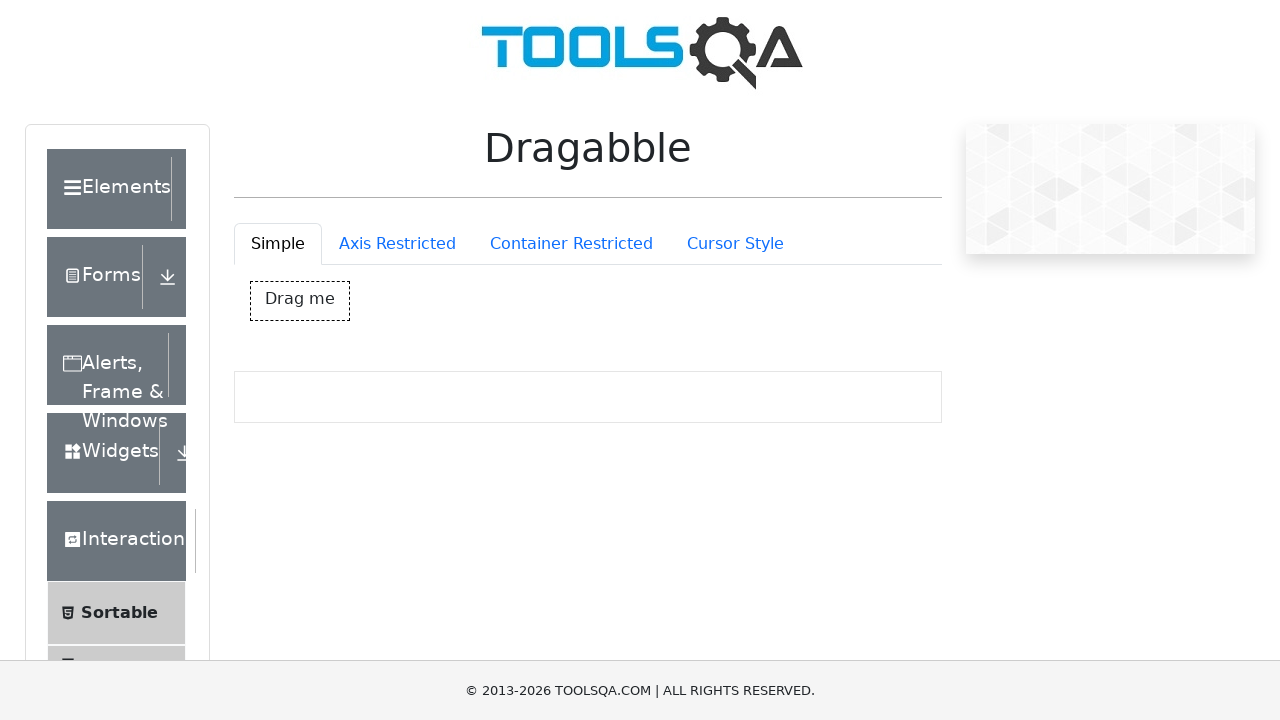

Dragged element 100 pixels right and 100 pixels down (offset drag) at (400, 401)
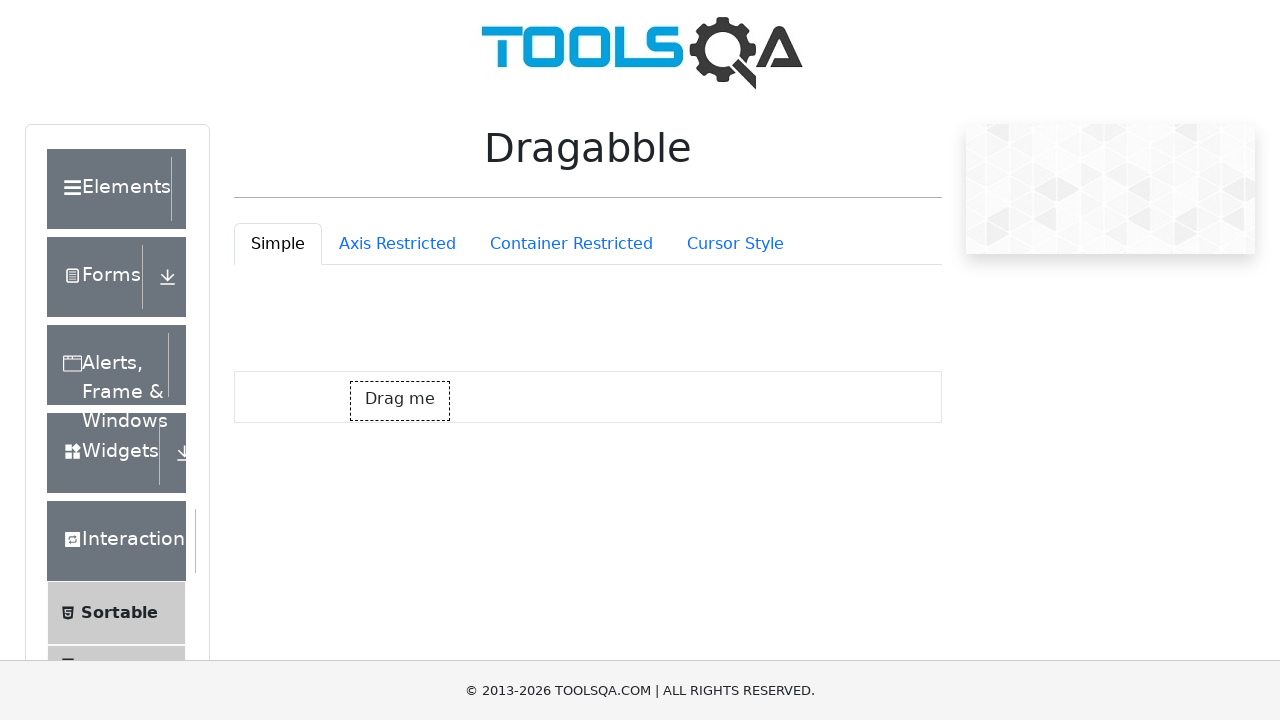

Released mouse button to complete drag and drop operation at (400, 401)
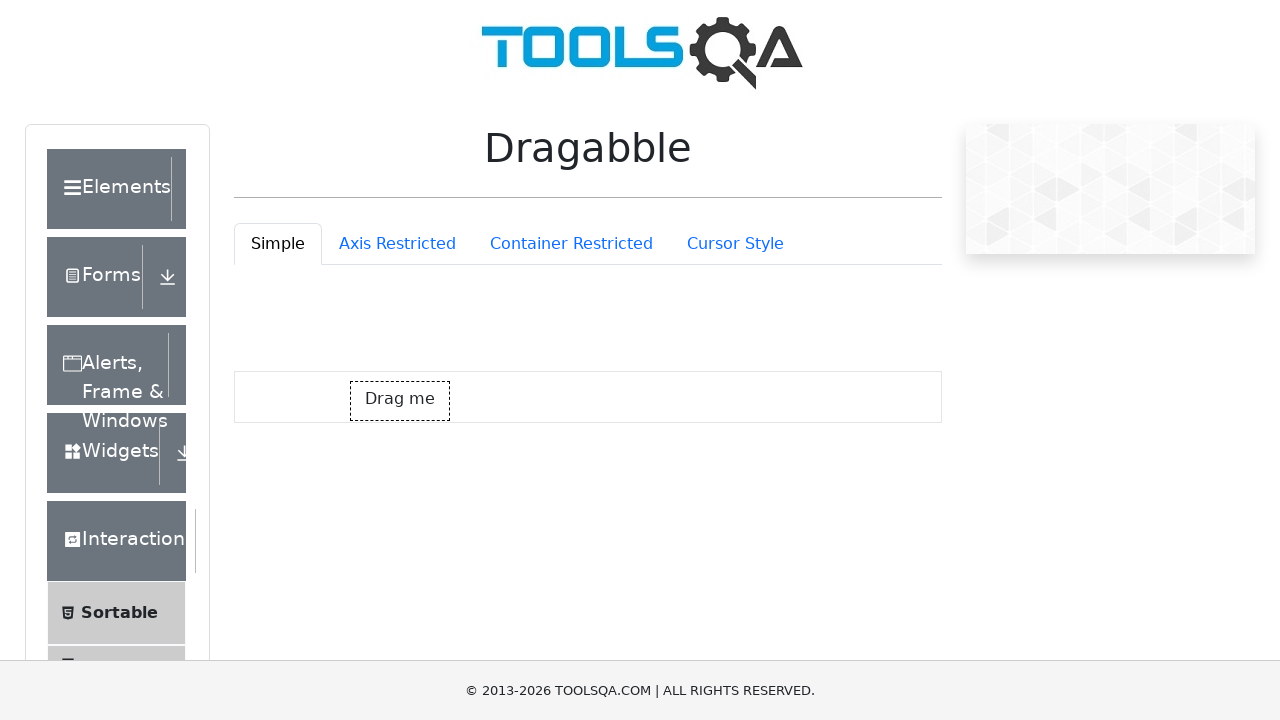

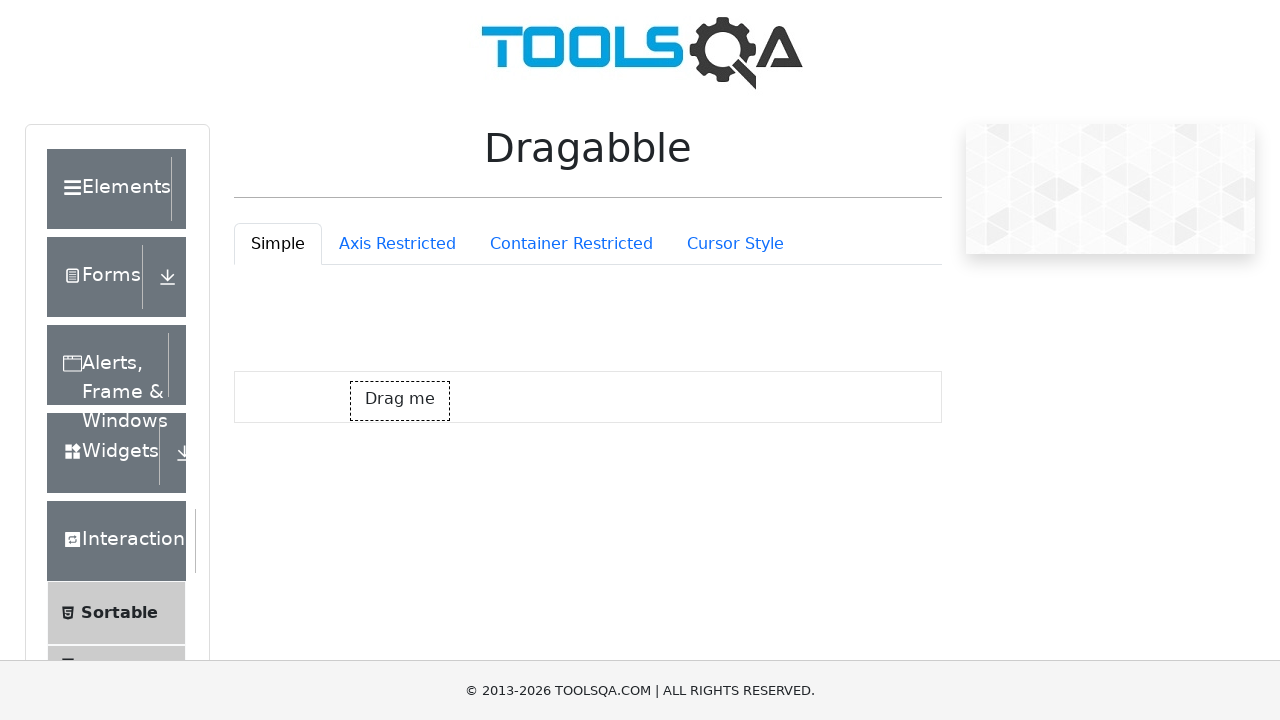